Tests that the complete all checkbox updates state when individual items are completed or cleared

Starting URL: https://demo.playwright.dev/todomvc

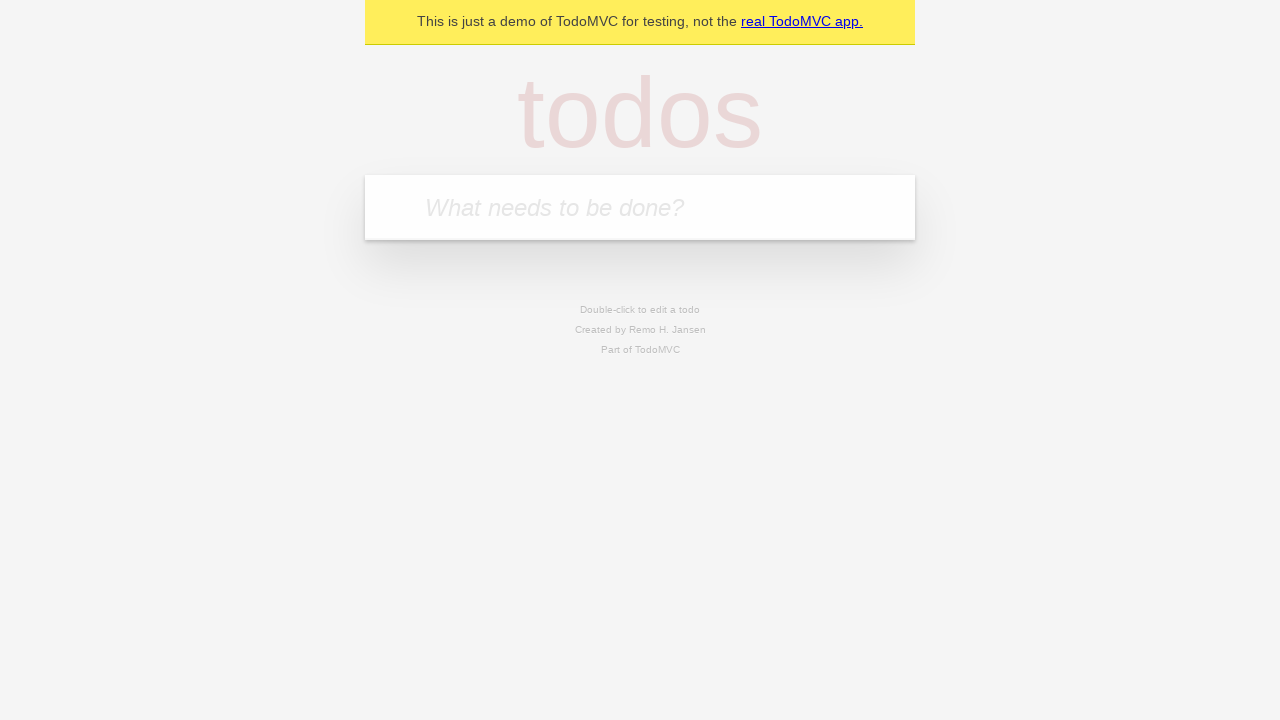

Filled todo input with 'buy some cheese' on internal:attr=[placeholder="What needs to be done?"i]
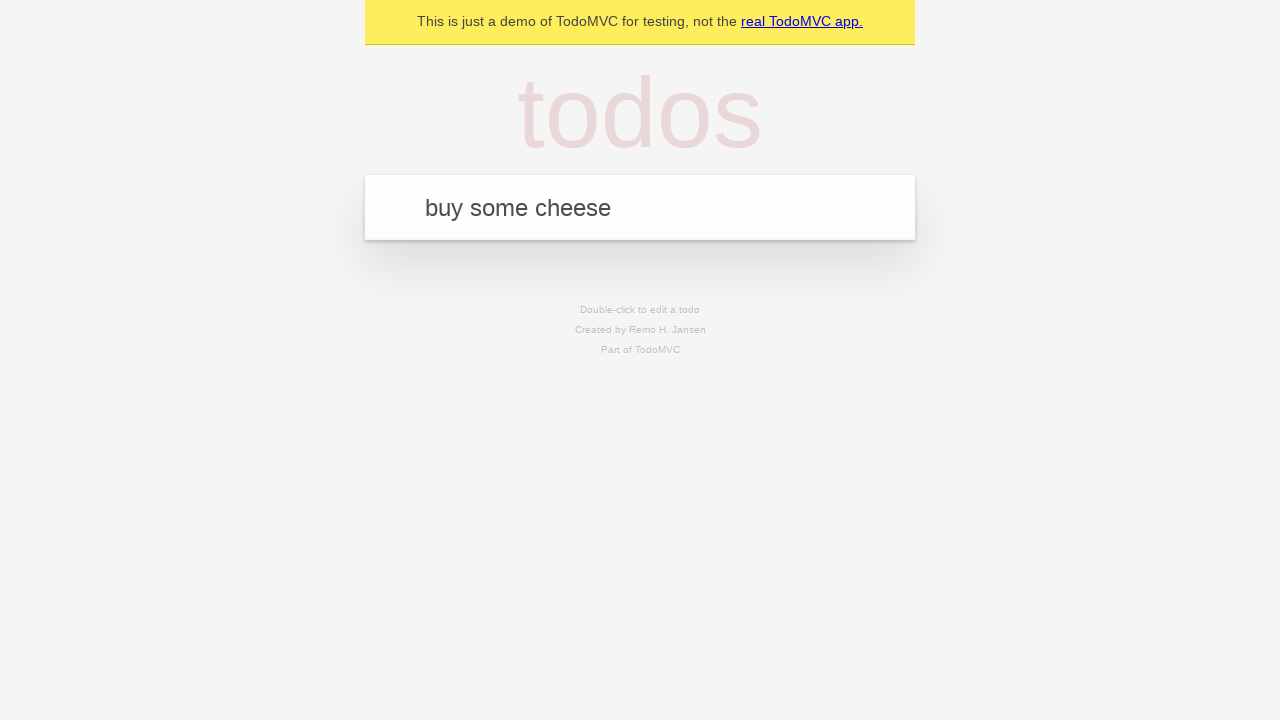

Pressed Enter to add todo item 'buy some cheese' on internal:attr=[placeholder="What needs to be done?"i]
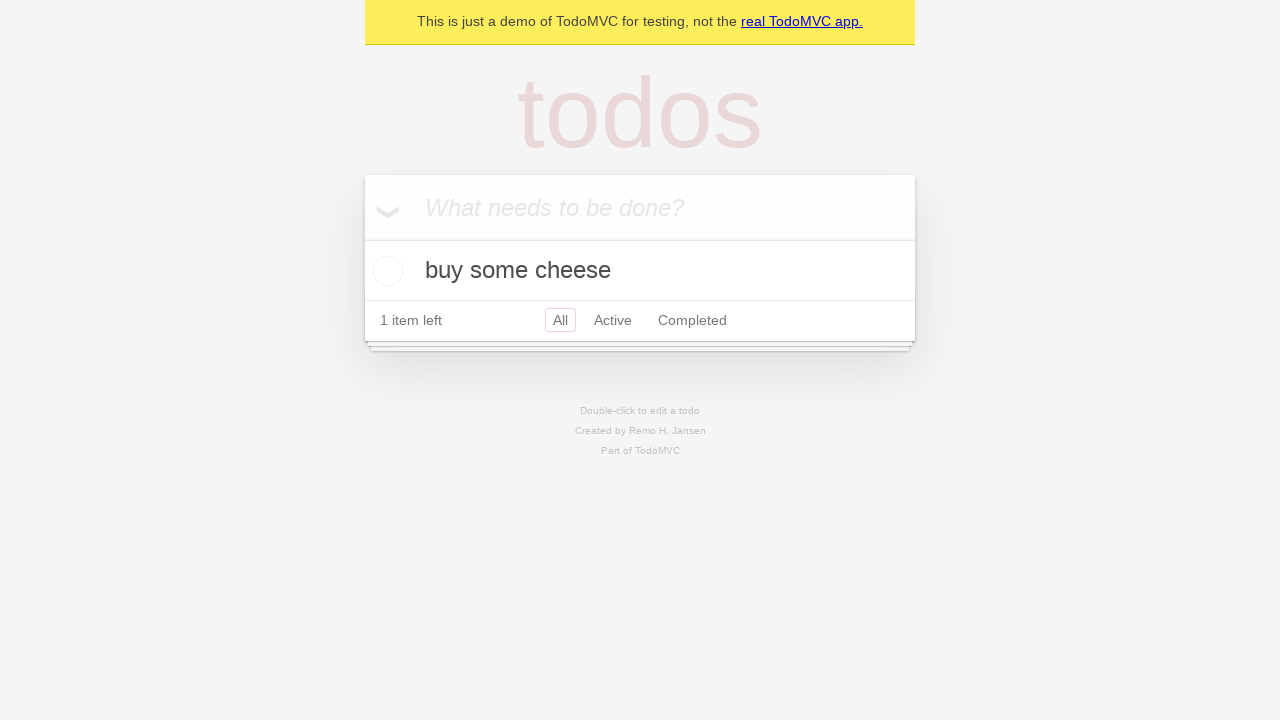

Filled todo input with 'feed the cat' on internal:attr=[placeholder="What needs to be done?"i]
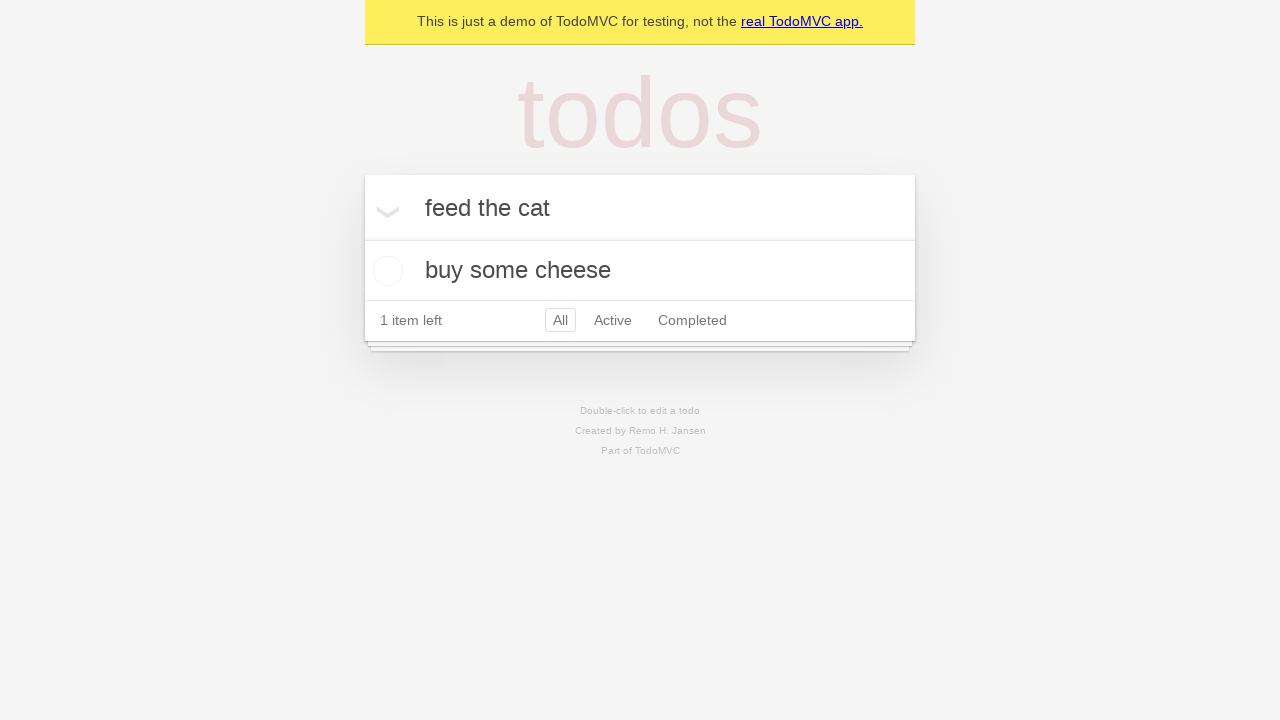

Pressed Enter to add todo item 'feed the cat' on internal:attr=[placeholder="What needs to be done?"i]
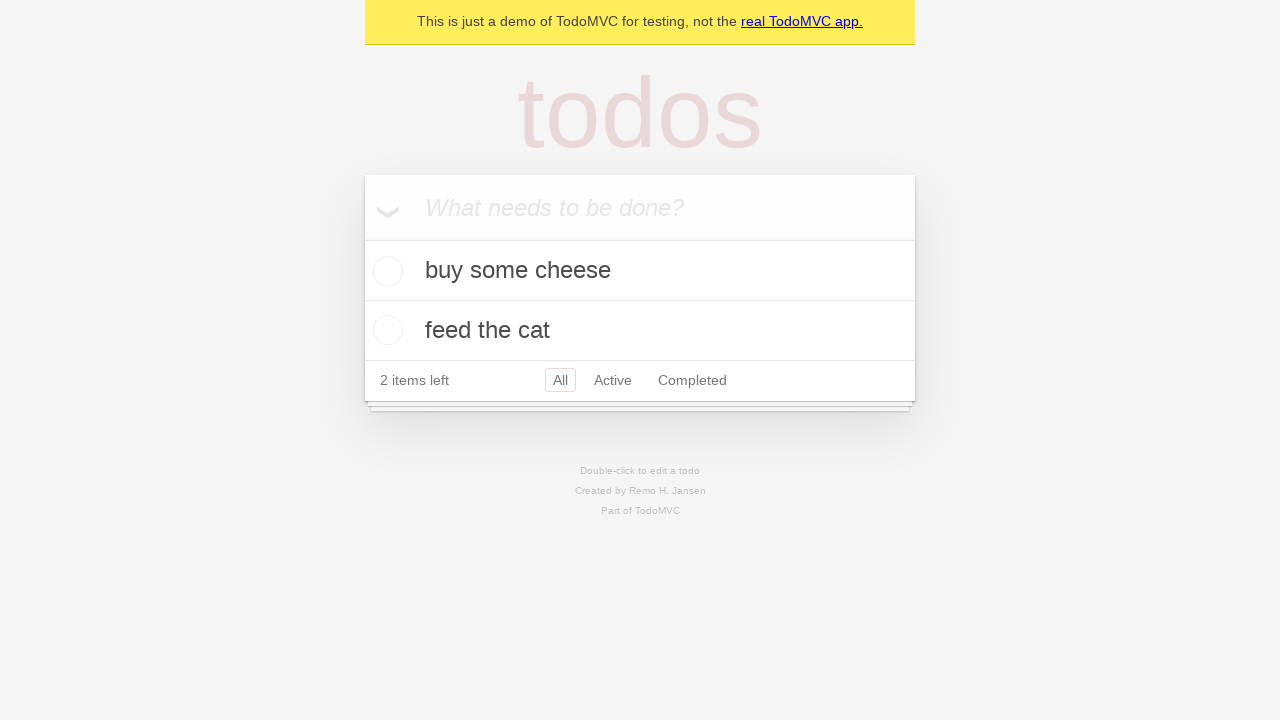

Filled todo input with 'book a doctors appointment' on internal:attr=[placeholder="What needs to be done?"i]
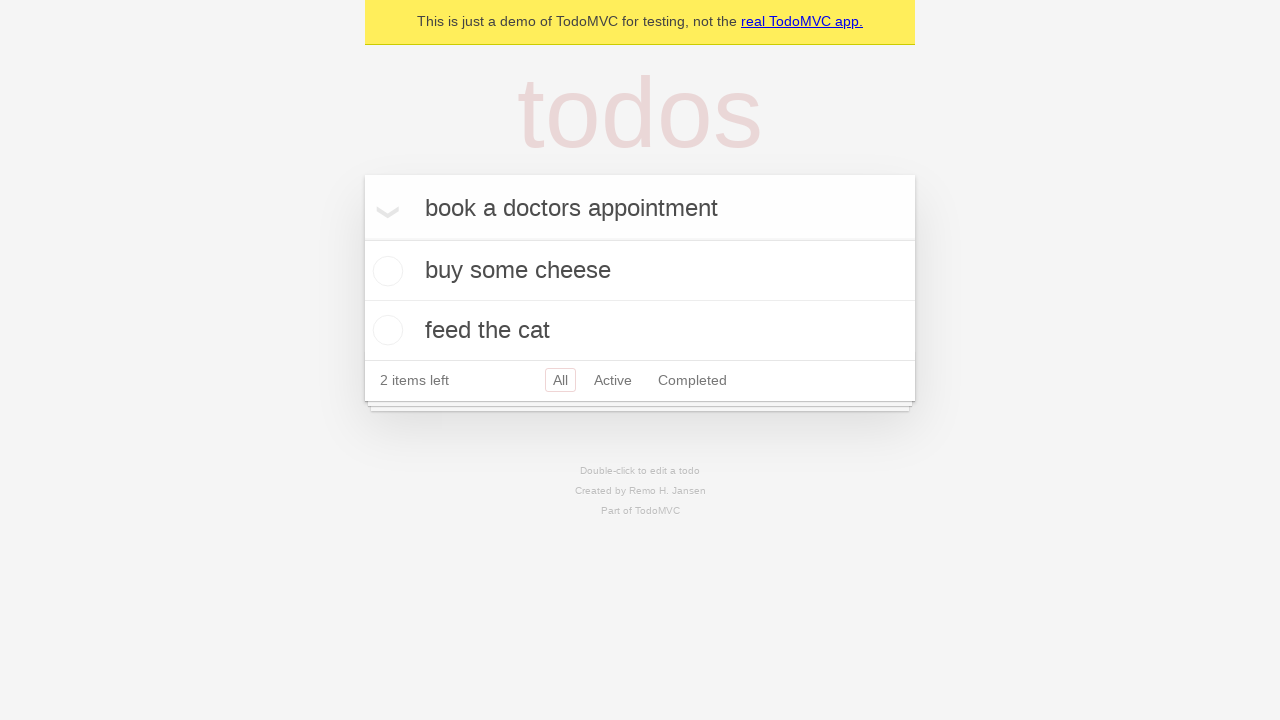

Pressed Enter to add todo item 'book a doctors appointment' on internal:attr=[placeholder="What needs to be done?"i]
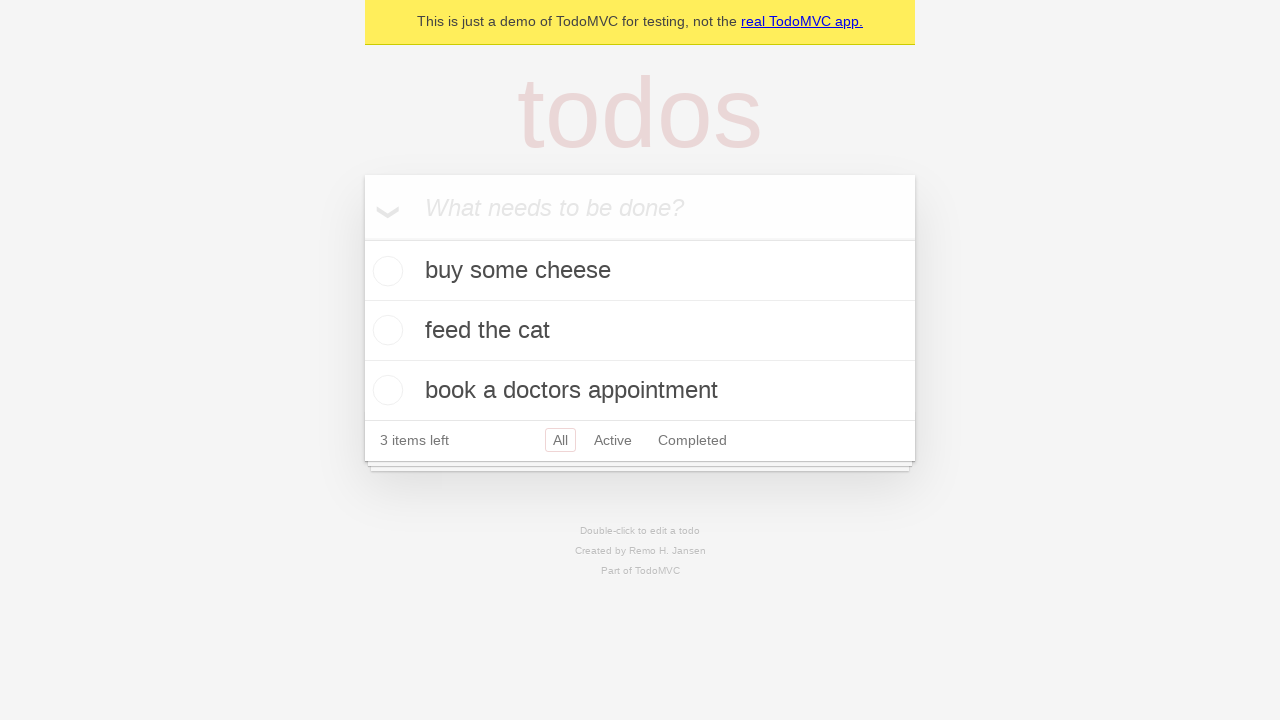

Checked 'Mark all as complete' checkbox at (362, 238) on internal:label="Mark all as complete"i
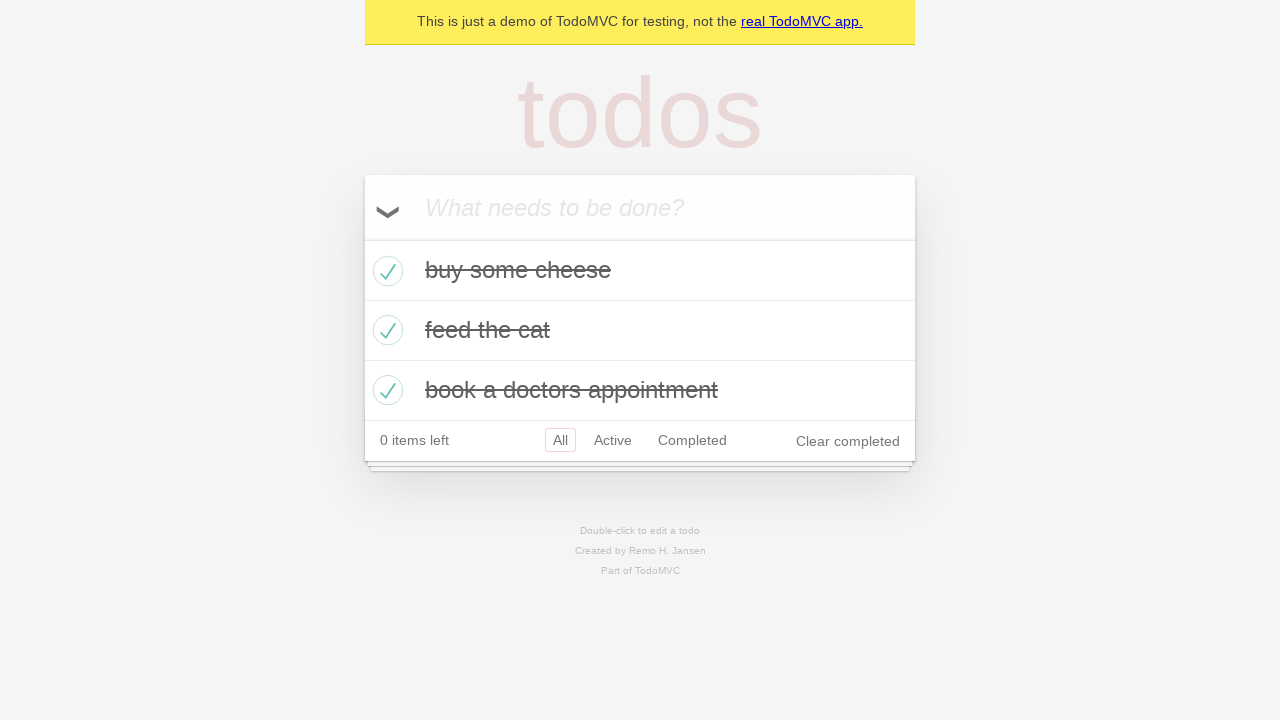

Unchecked first todo item at (385, 271) on internal:testid=[data-testid="todo-item"s] >> nth=0 >> internal:role=checkbox
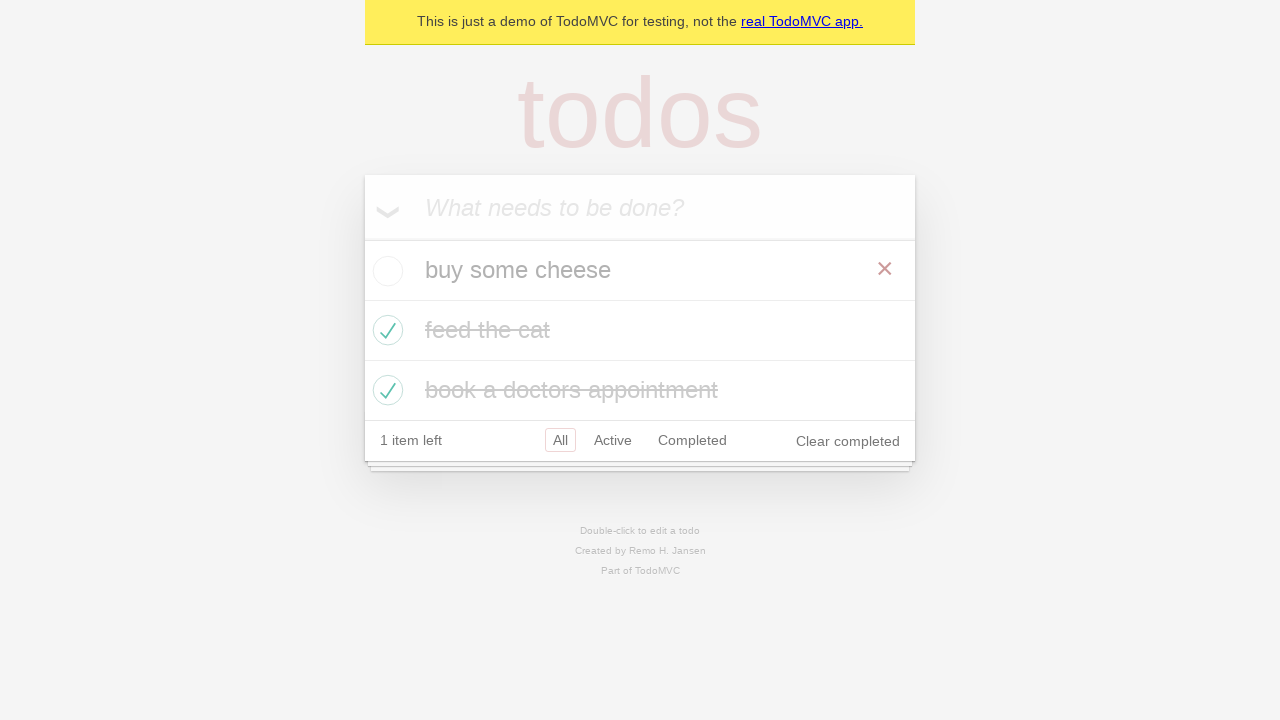

Re-checked first todo item at (385, 271) on internal:testid=[data-testid="todo-item"s] >> nth=0 >> internal:role=checkbox
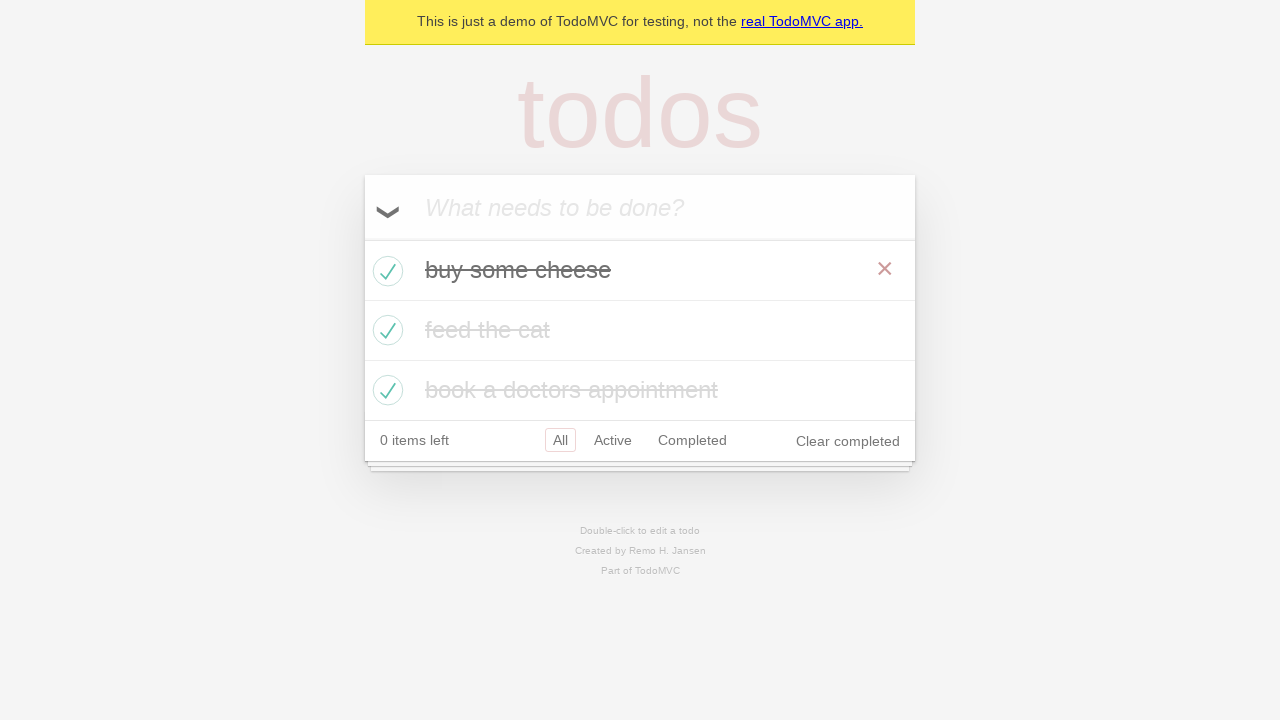

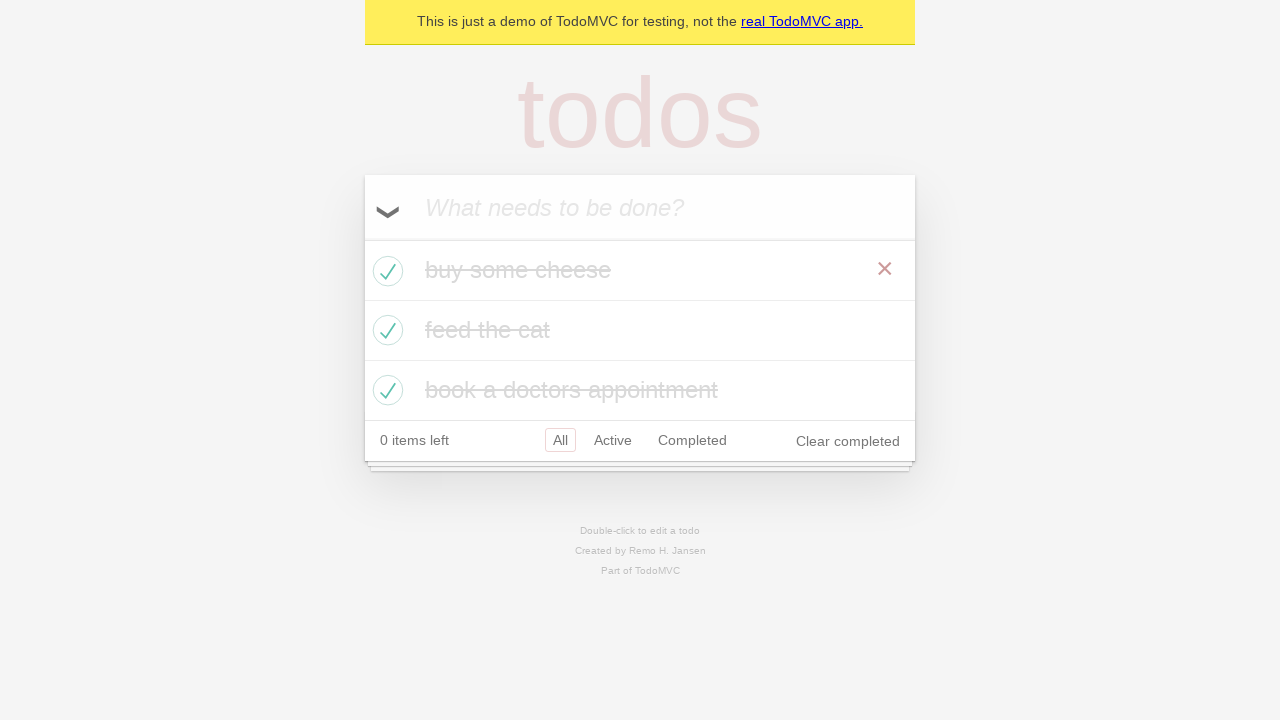